Tests right-click context menu functionality by performing a right-click action on a button element

Starting URL: https://swisnl.github.io/jQuery-contextMenu/demo.html

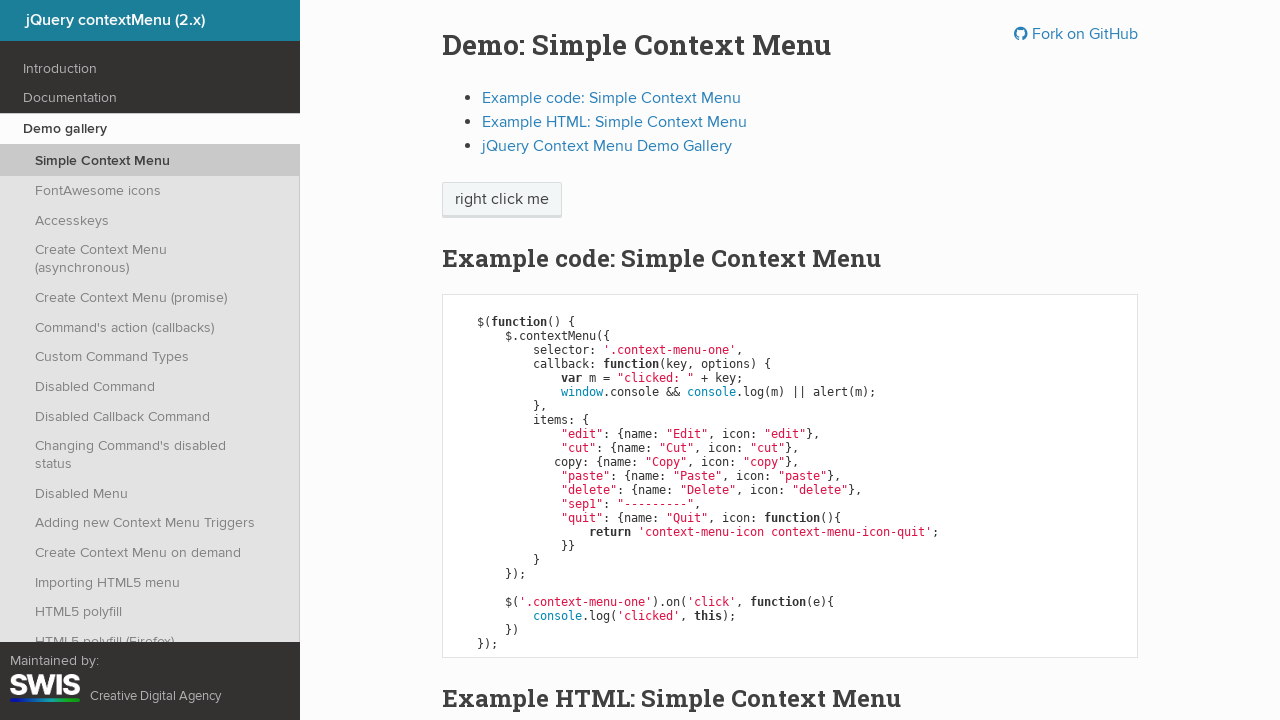

Located button element that triggers context menu
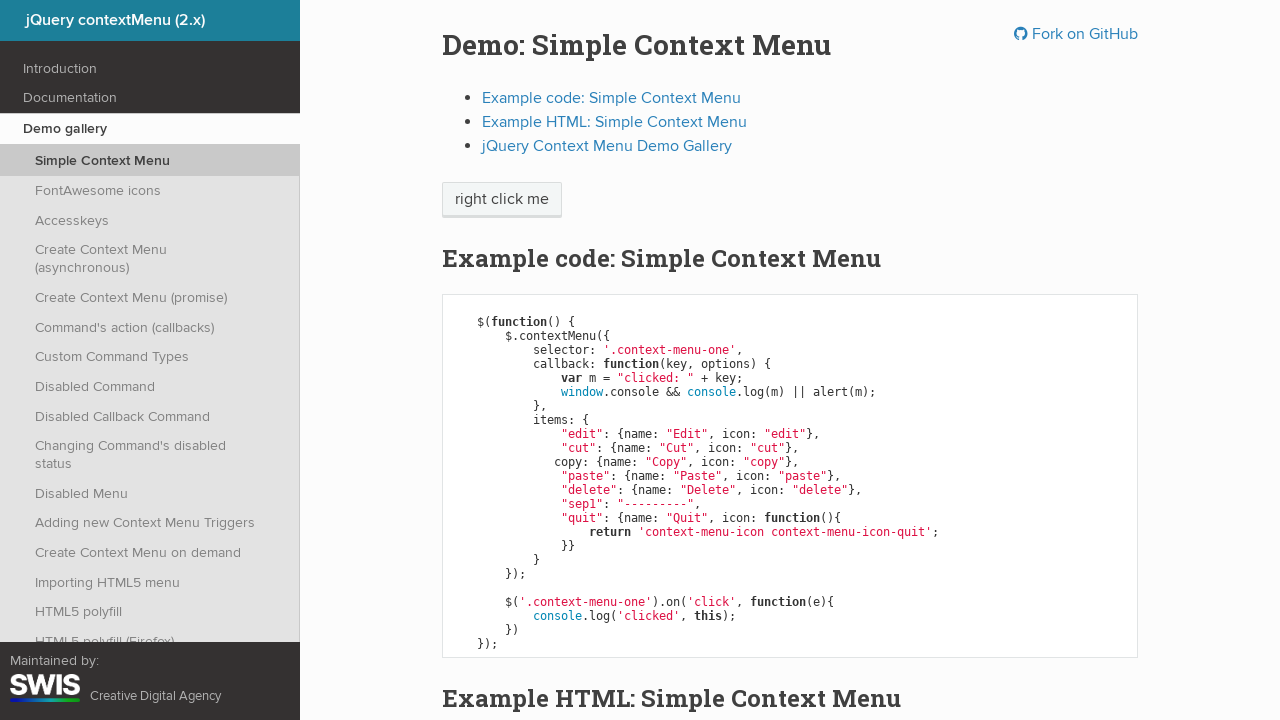

Performed right-click action on button element at (502, 200) on xpath=//span[@class='context-menu-one btn btn-neutral']
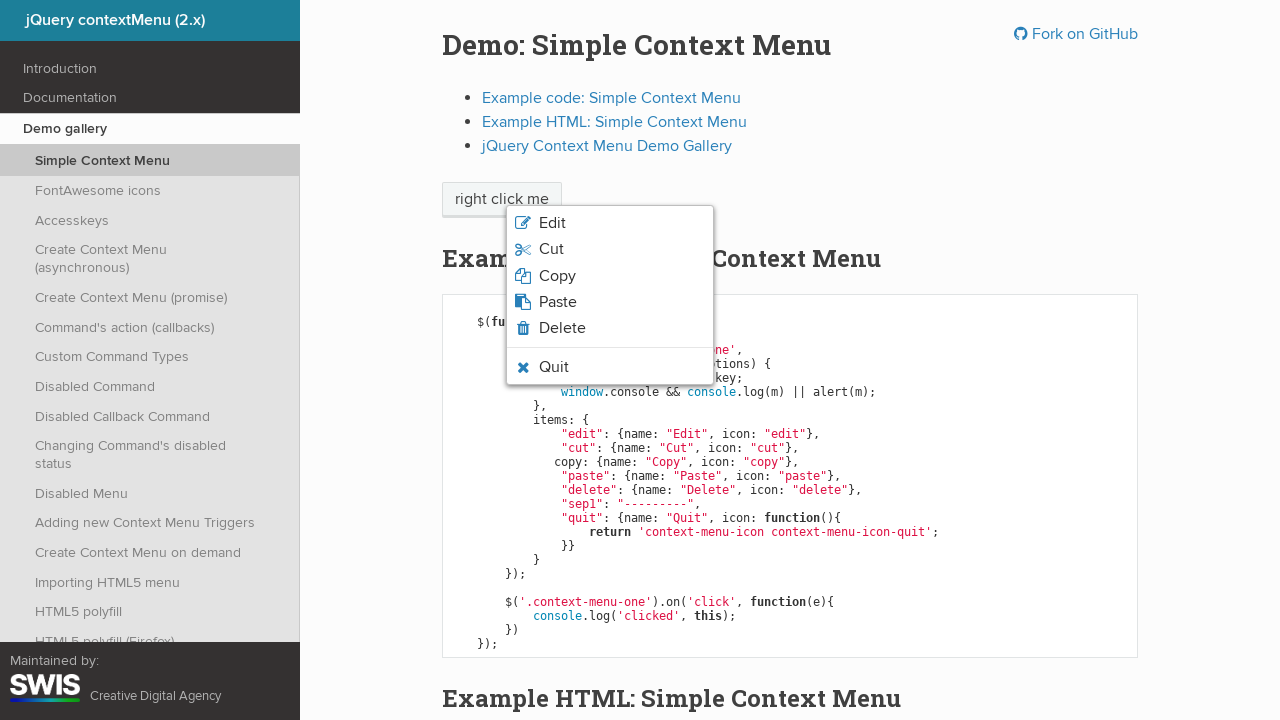

Waited for context menu to appear
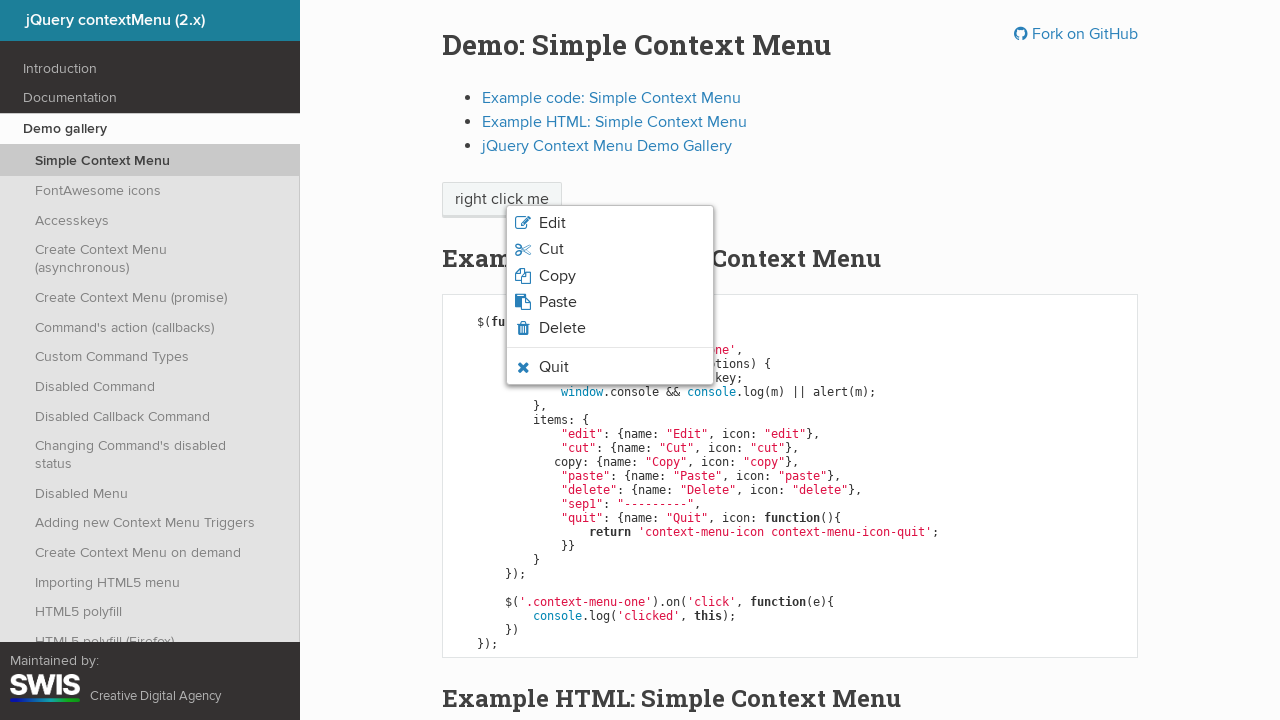

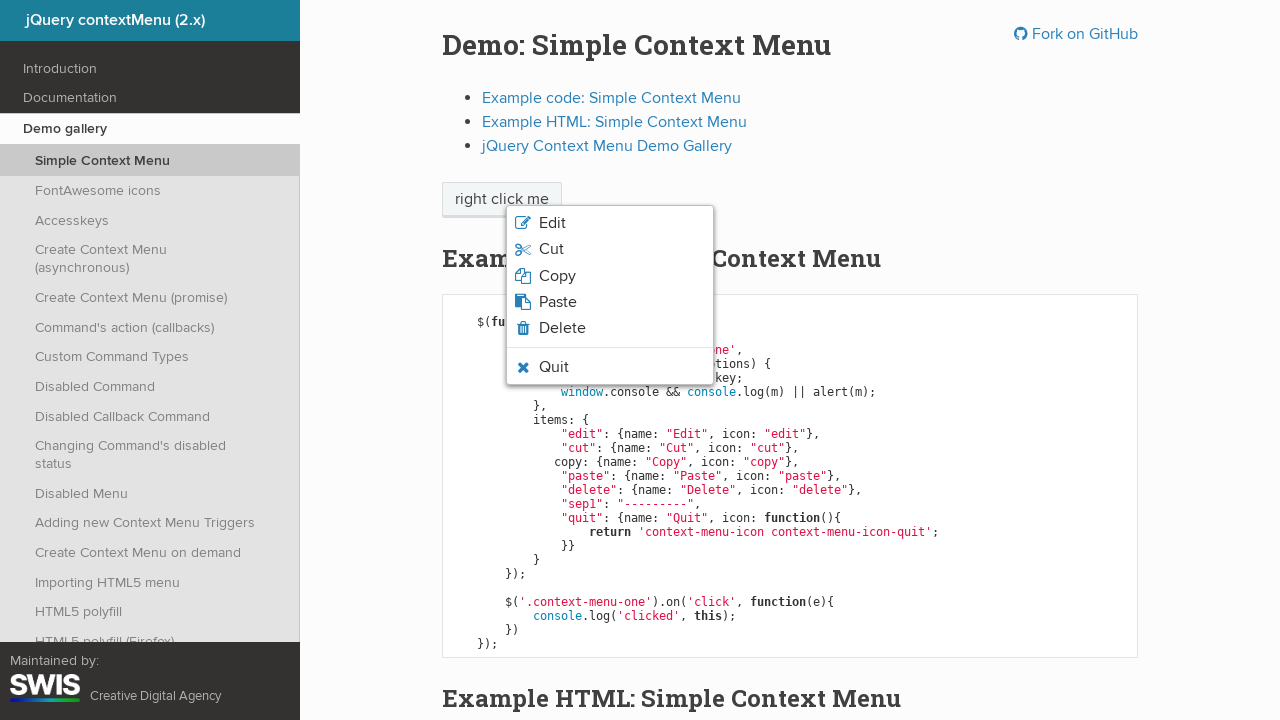